Tests checkbox functionality by clicking a checkbox, verifying its selection state, unselecting it, and counting total checkboxes on the page

Starting URL: https://rahulshettyacademy.com/AutomationPractice/

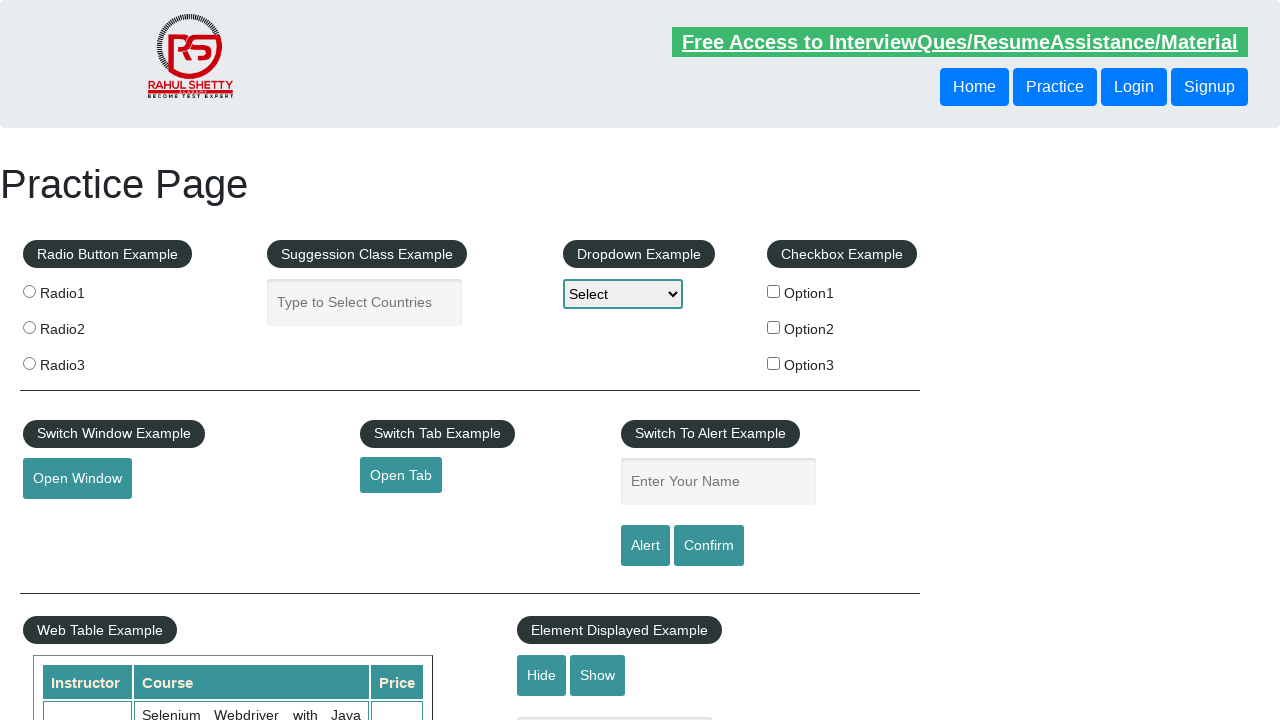

Clicked the first checkbox to select it at (774, 291) on #checkBoxOption1
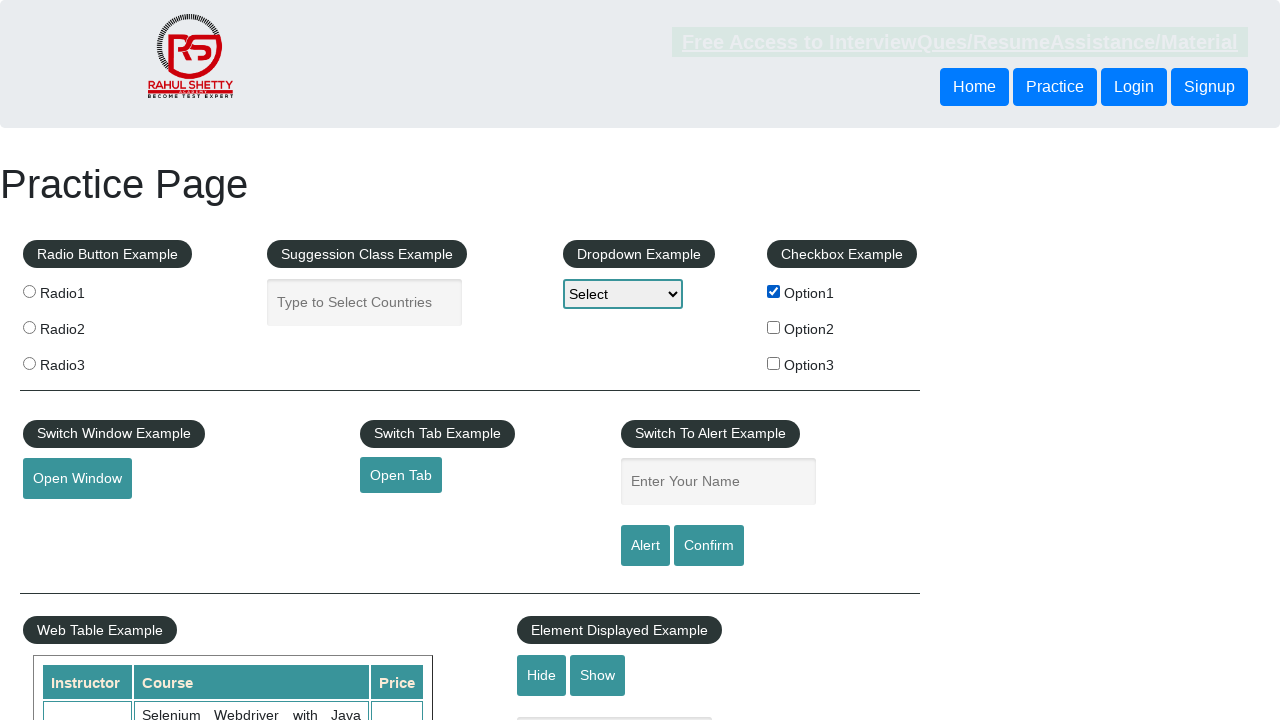

Verified that the first checkbox is selected
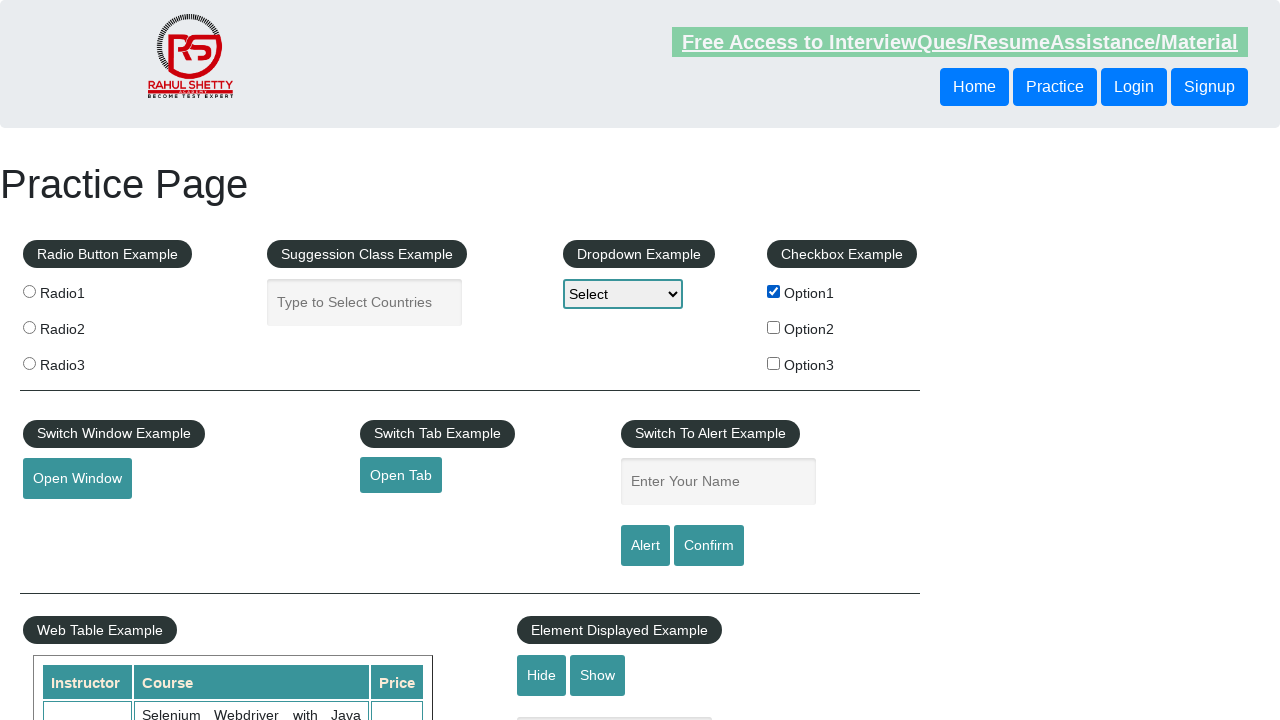

Clicked the first checkbox again to unselect it at (774, 291) on #checkBoxOption1
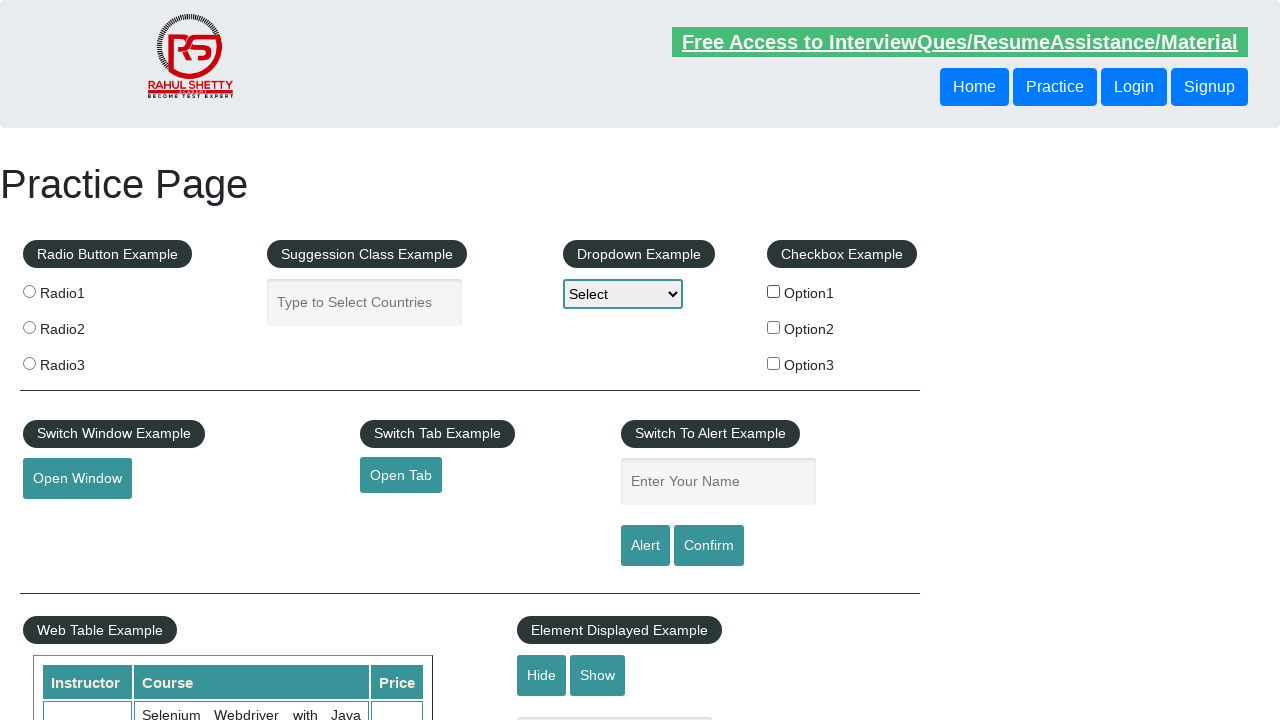

Verified that the first checkbox is now unselected
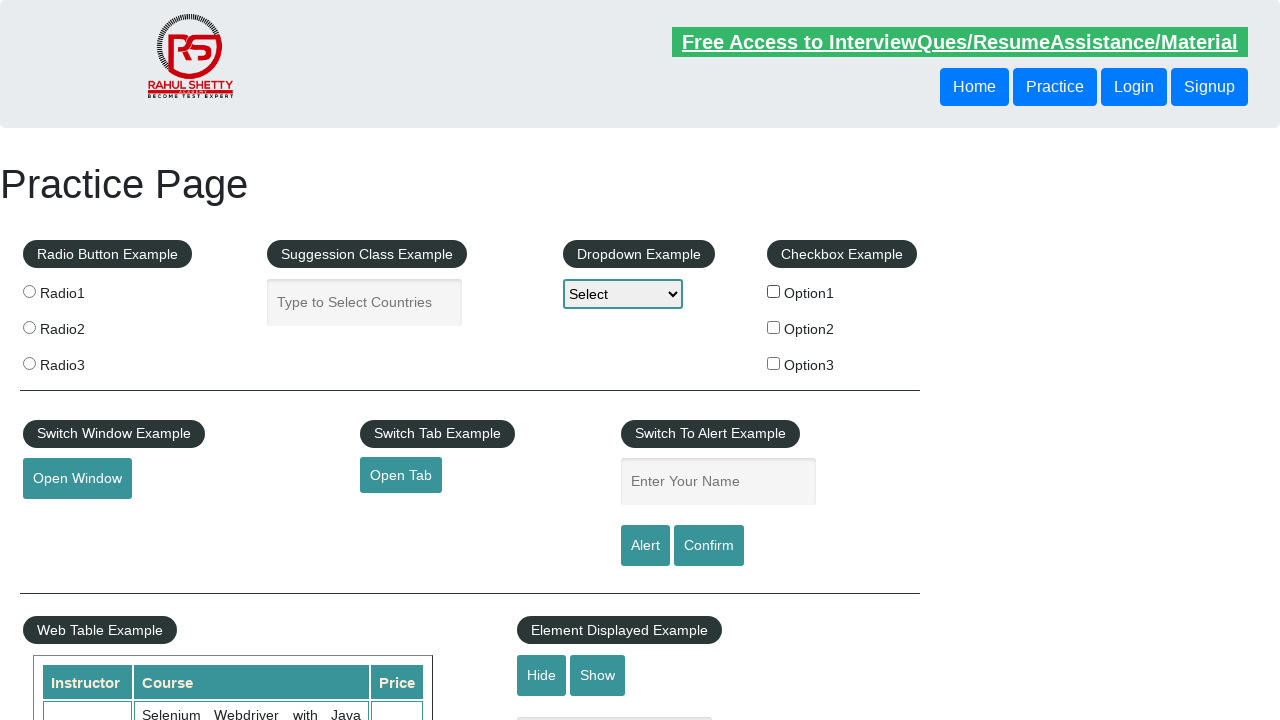

Retrieved all checkboxes on the page
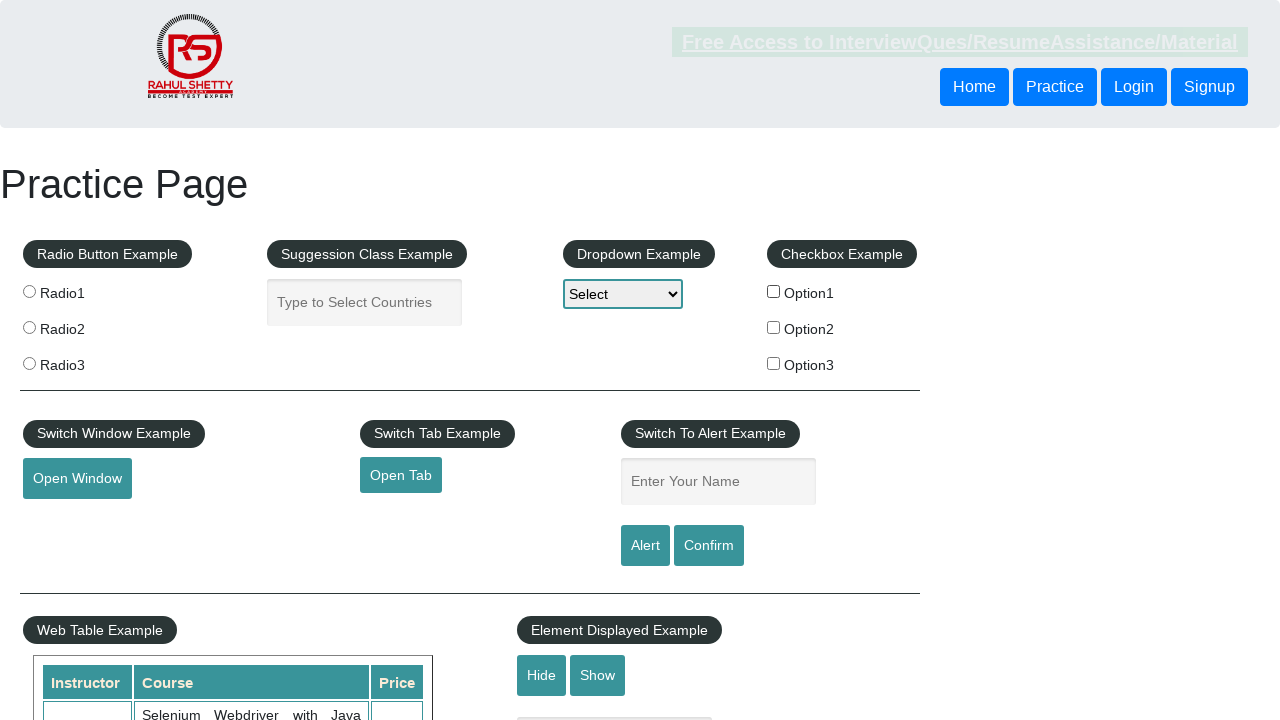

Verified that there are exactly 3 checkboxes on the page
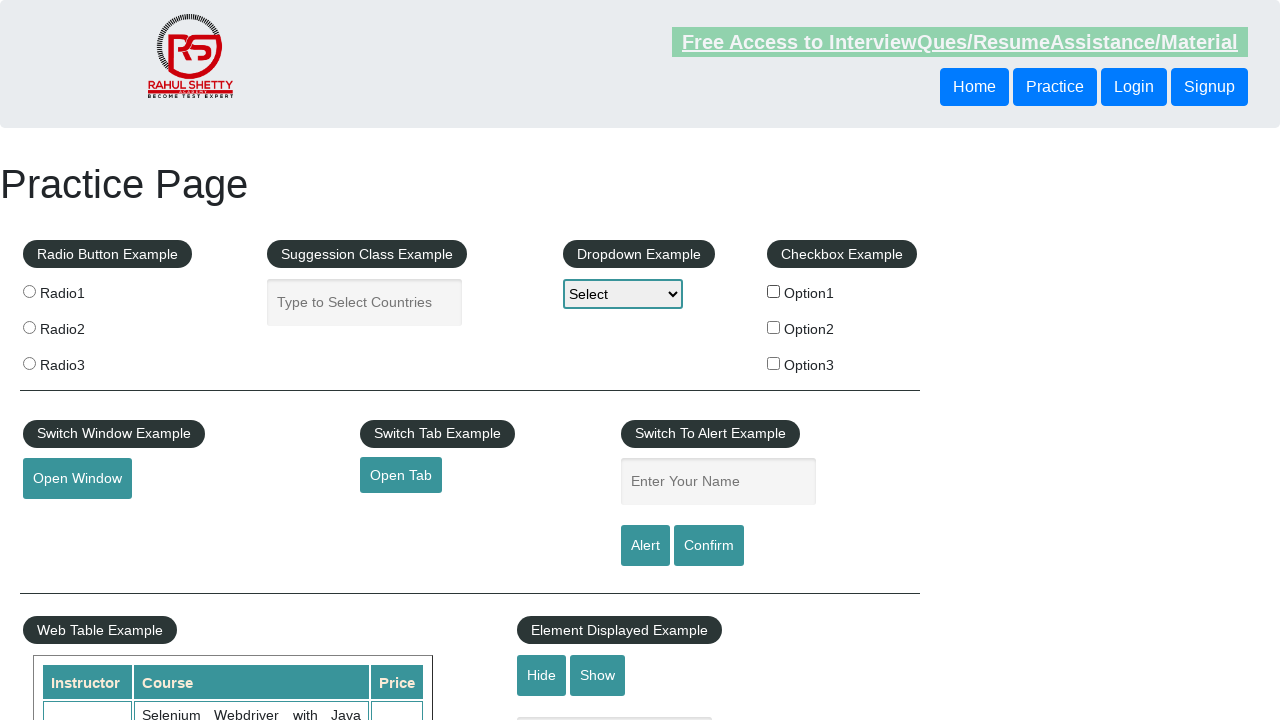

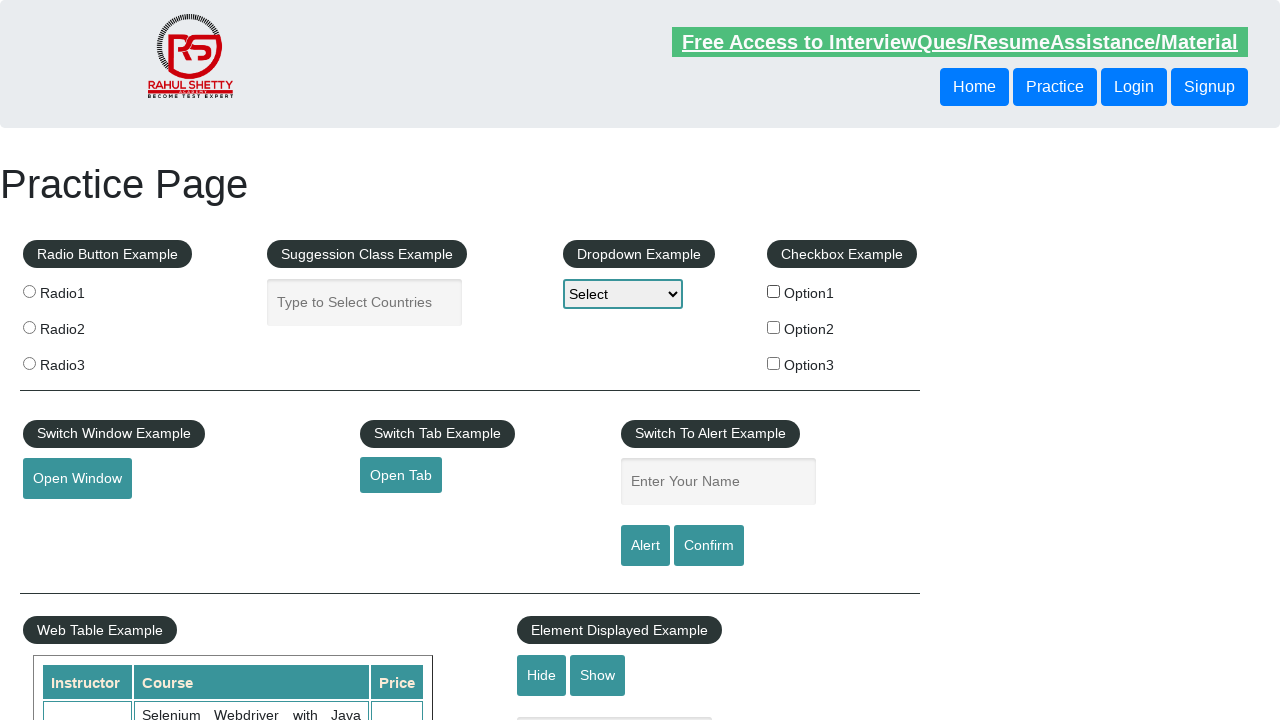